Tests OpenCart search functionality by searching for "Mac", clicking search button, and interacting with category dropdown filter

Starting URL: https://naveenautomationlabs.com/opencart/index.php?route=common/home

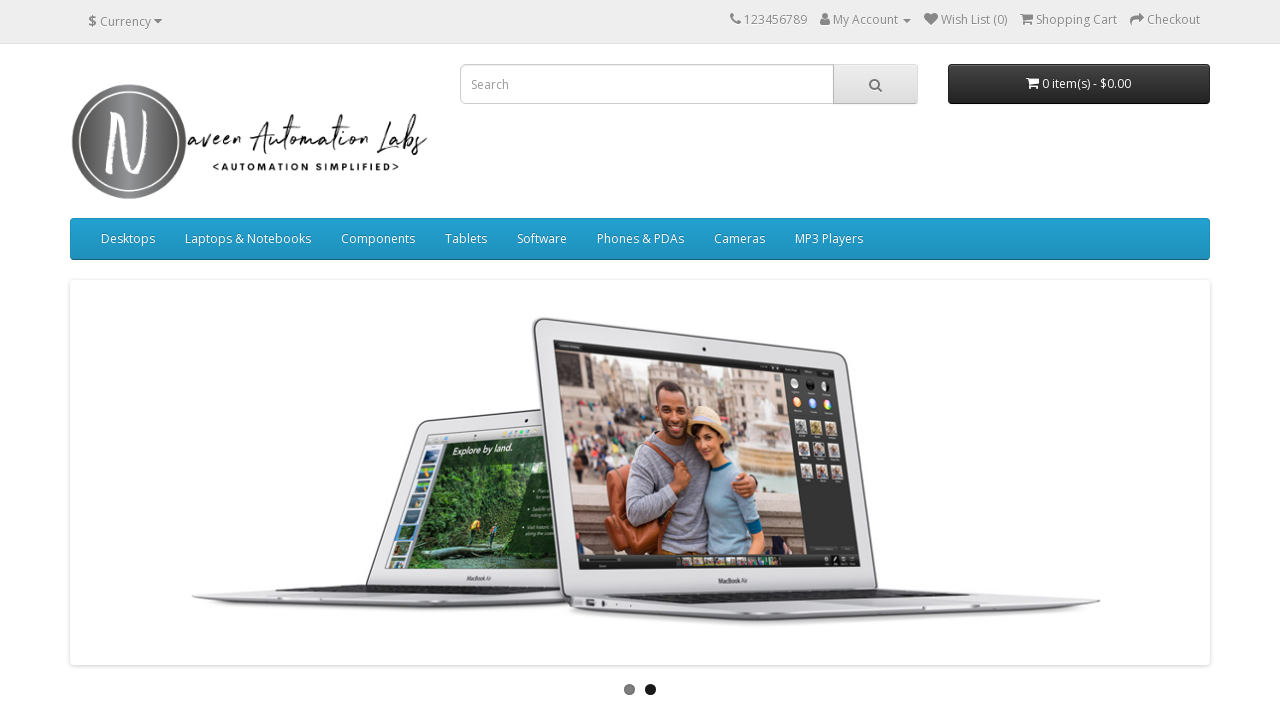

Filled search field with 'Mac' on //input[@placeholder='Search']
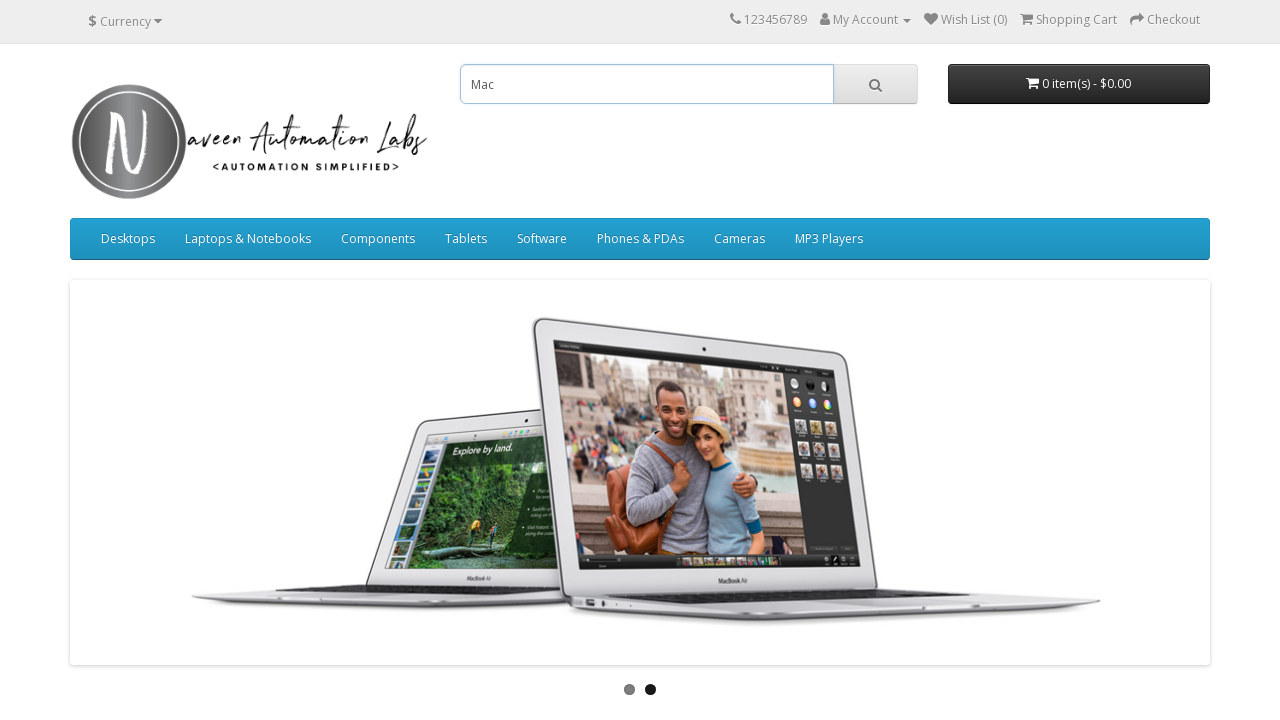

Pressed Enter to submit search form on //input[@placeholder='Search']
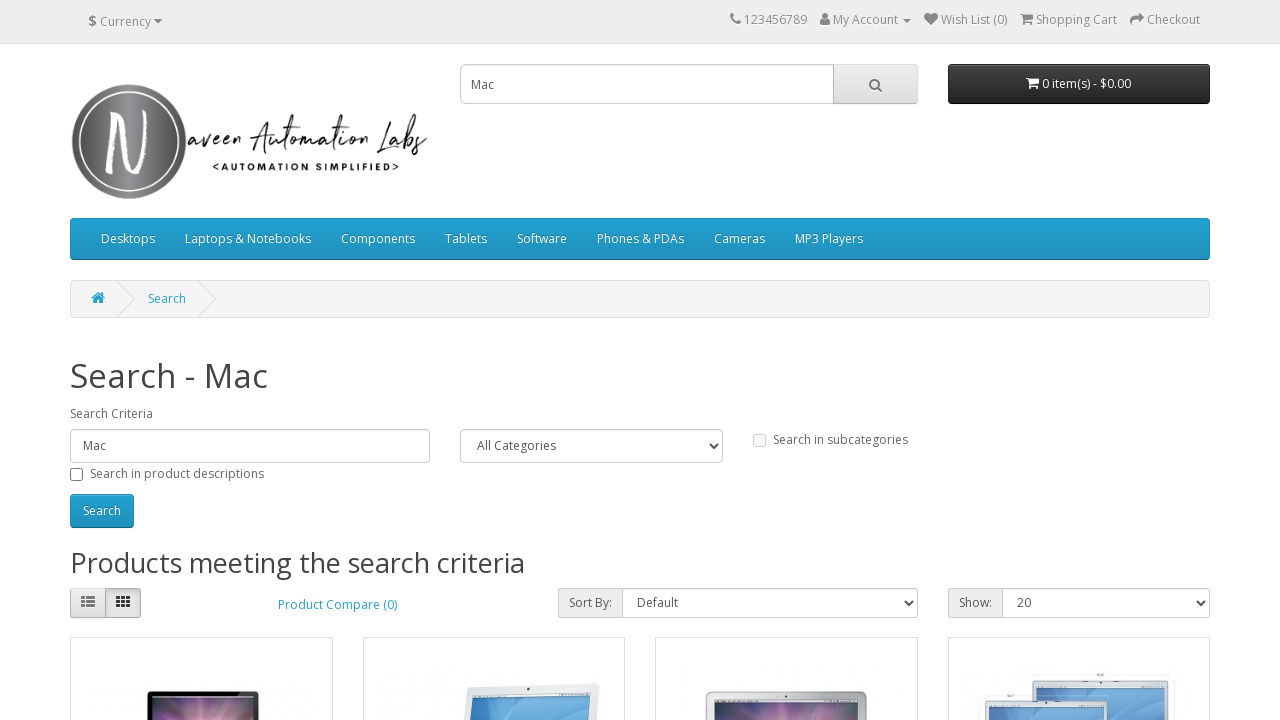

Clicked search button to apply filters at (875, 84) on xpath=//button[@class='btn btn-default btn-lg']
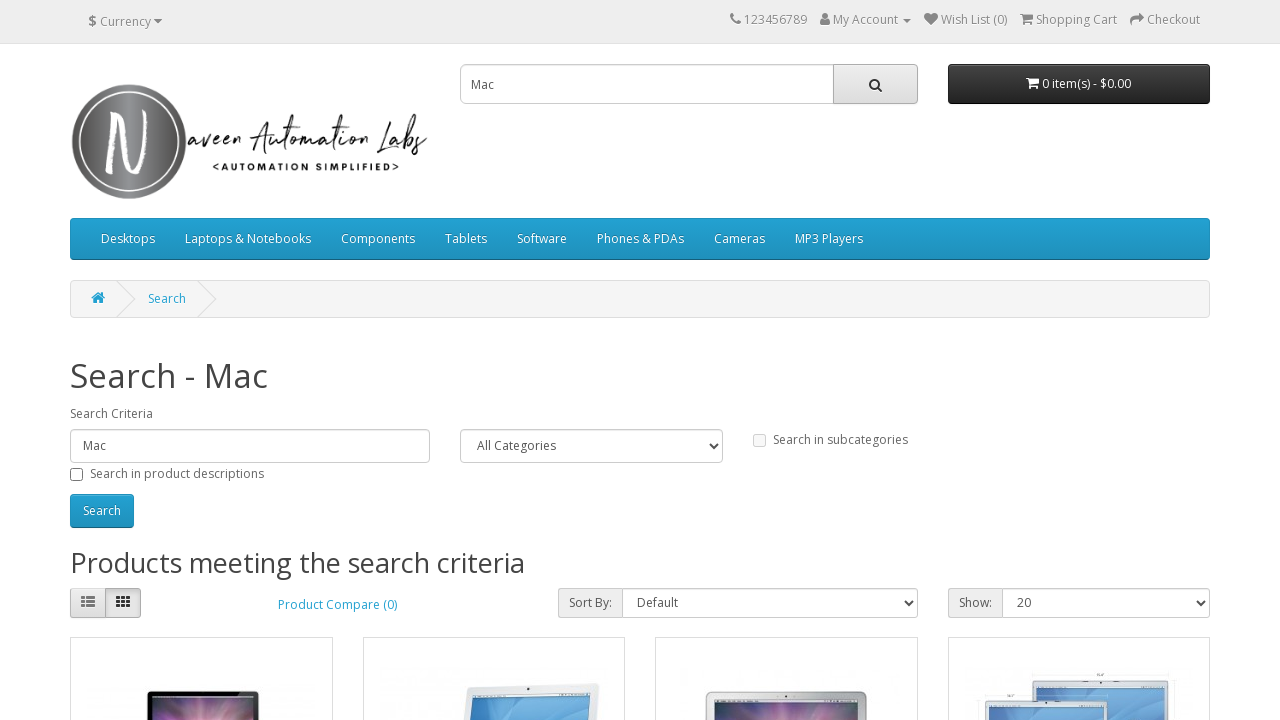

Category dropdown loaded and is now available
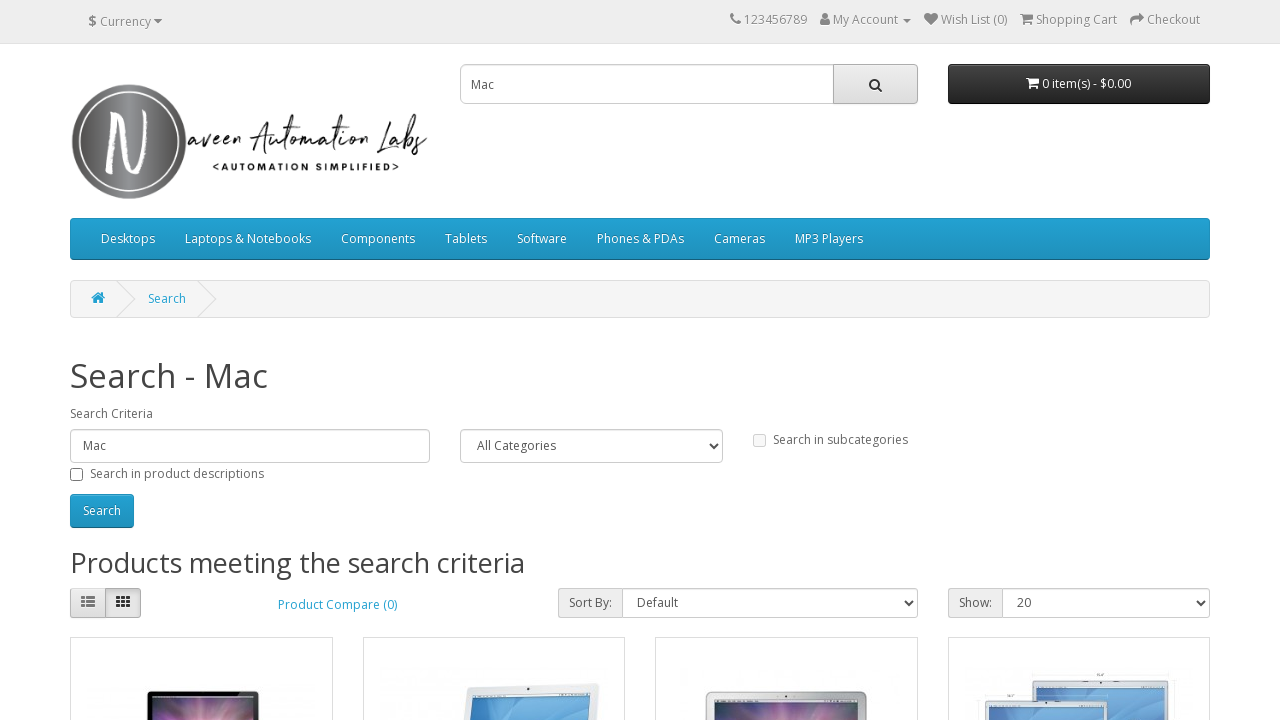

Retrieved all category dropdown options
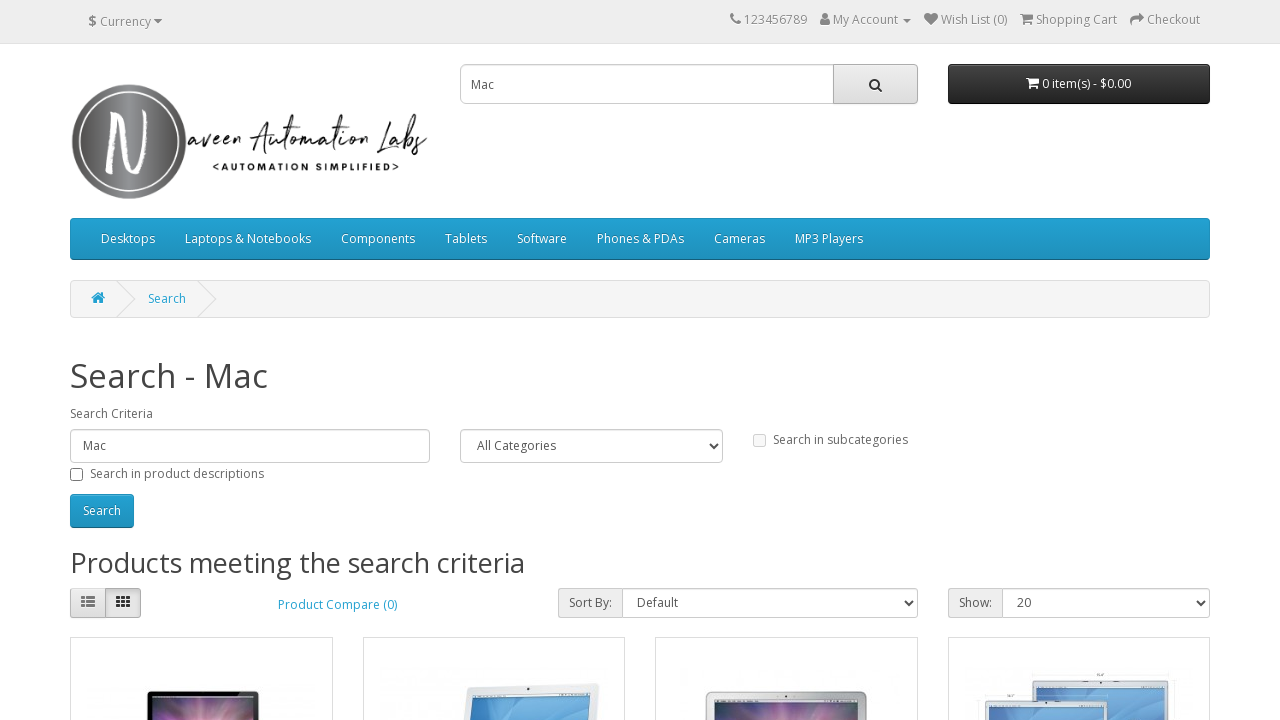

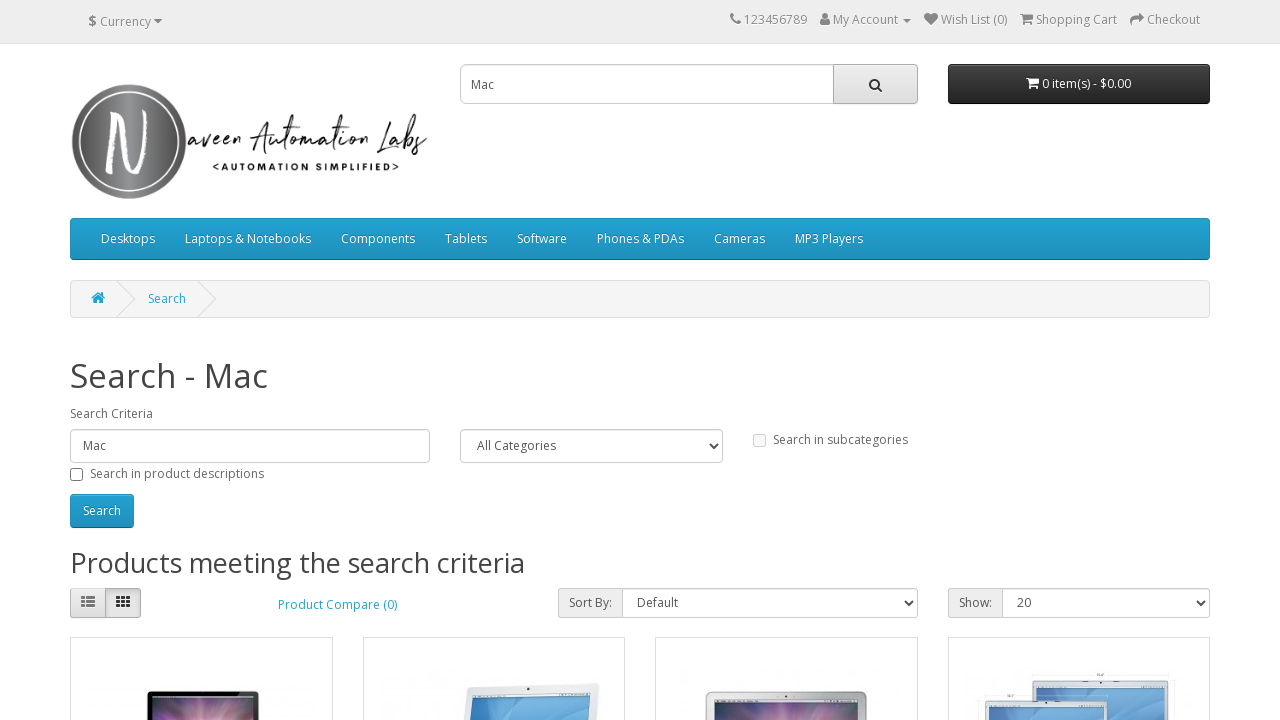